Tests clicking a button that opens a new tab, switching to the new tab, and reading content from it

Starting URL: https://demoqa.com/browser-windows

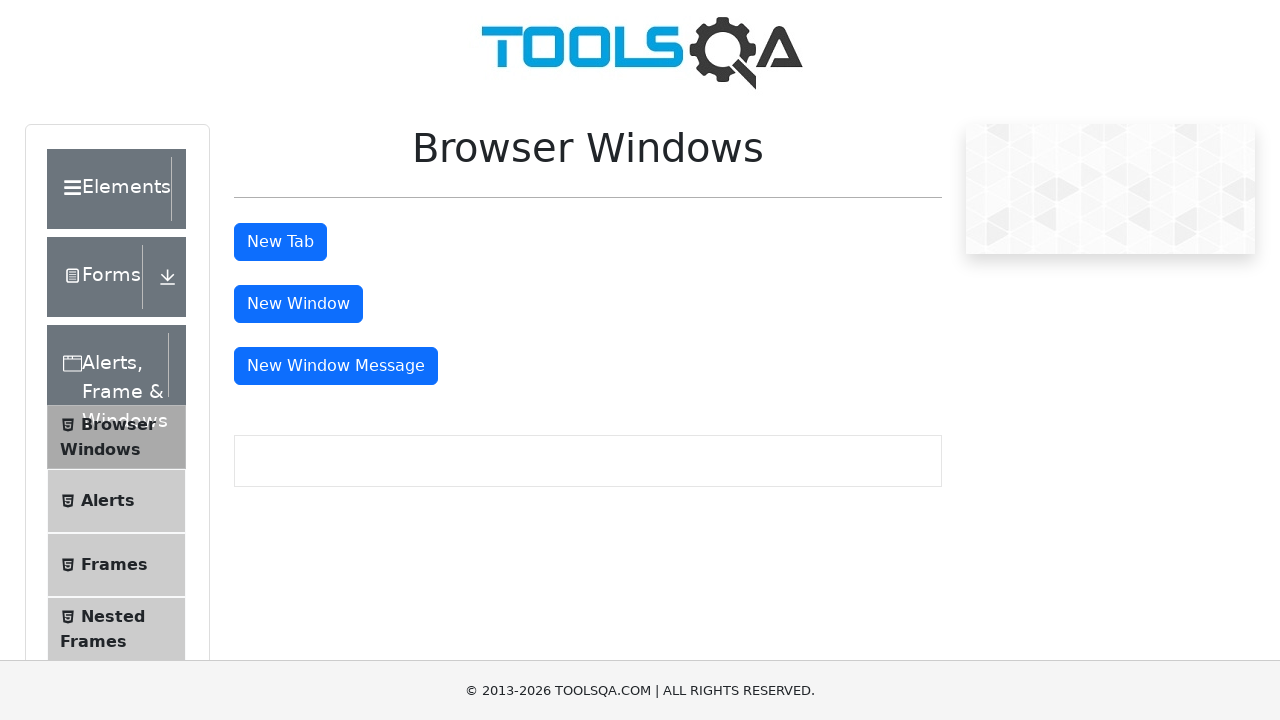

Clicked the button to open a new tab at (280, 242) on button#tabButton
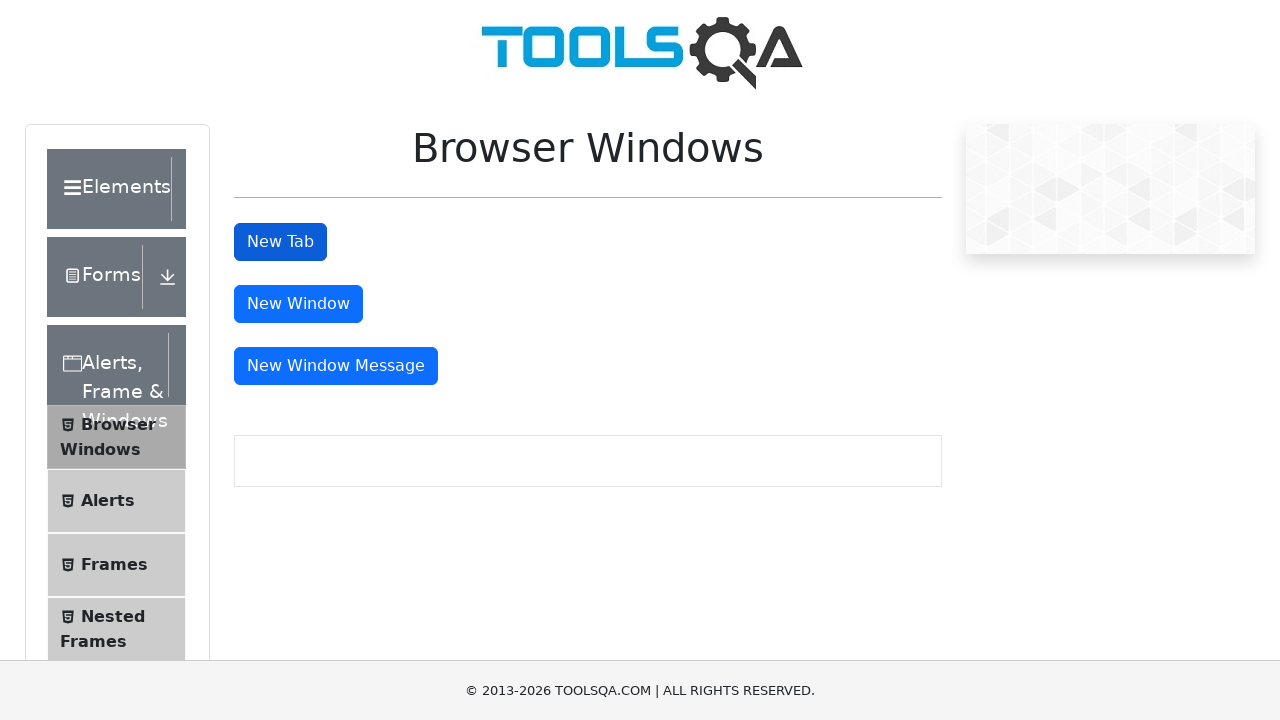

Switched to the newly opened tab
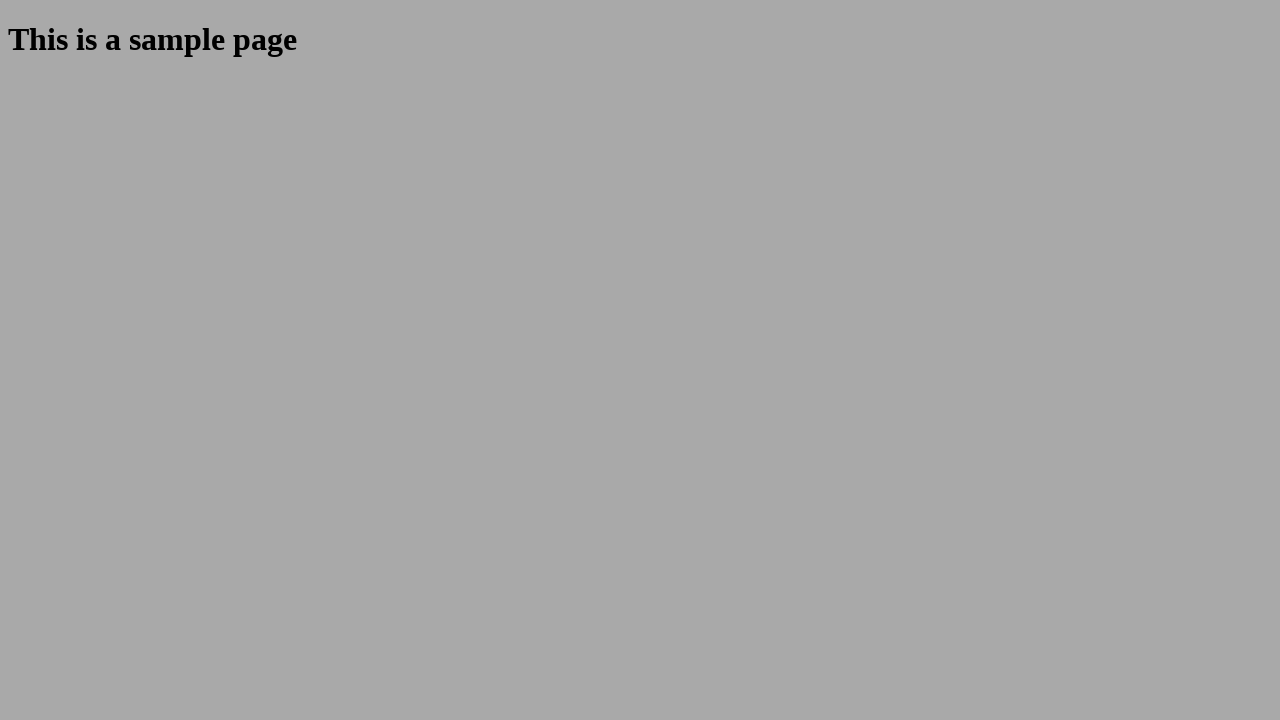

New page finished loading
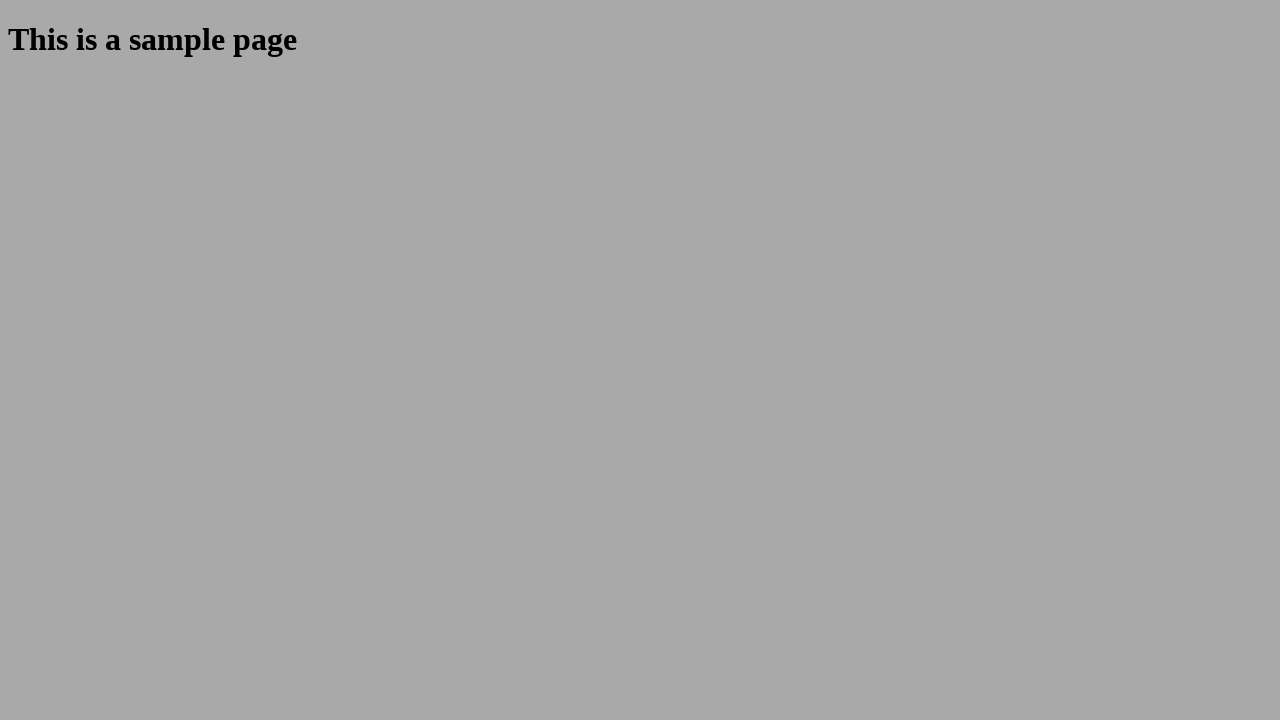

Located the heading element in the new tab
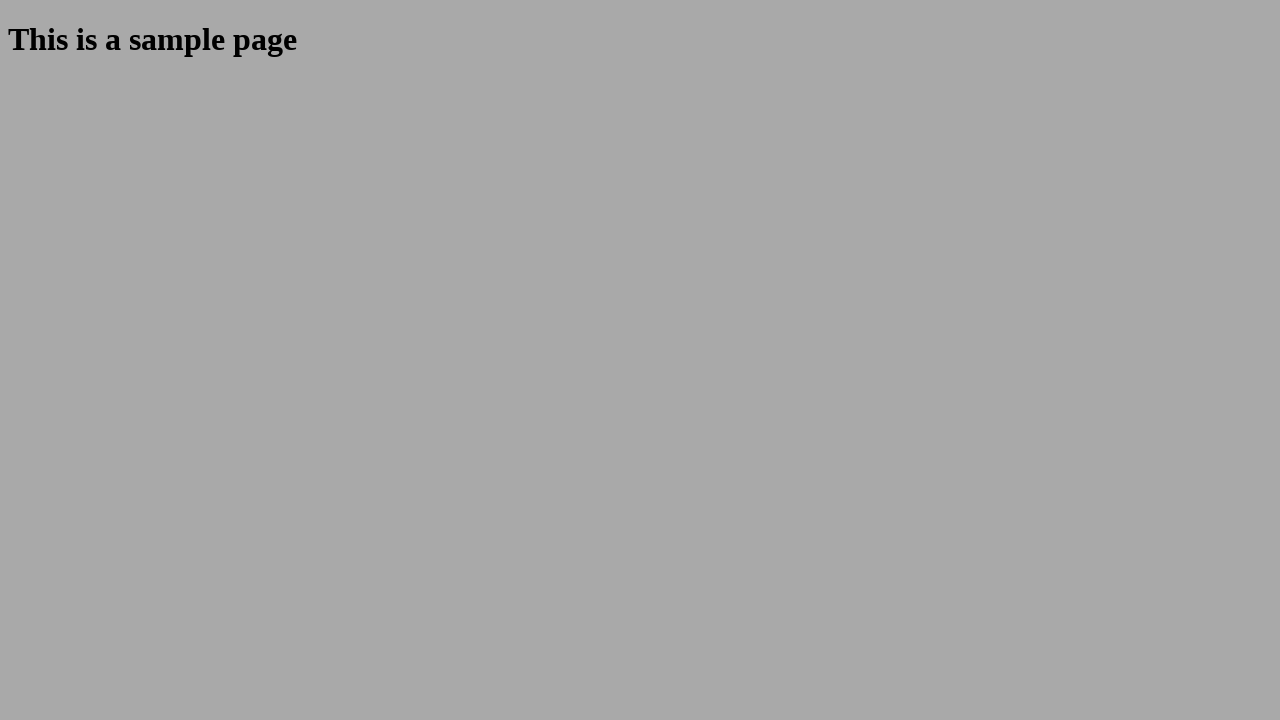

Retrieved heading text content: This is a sample page
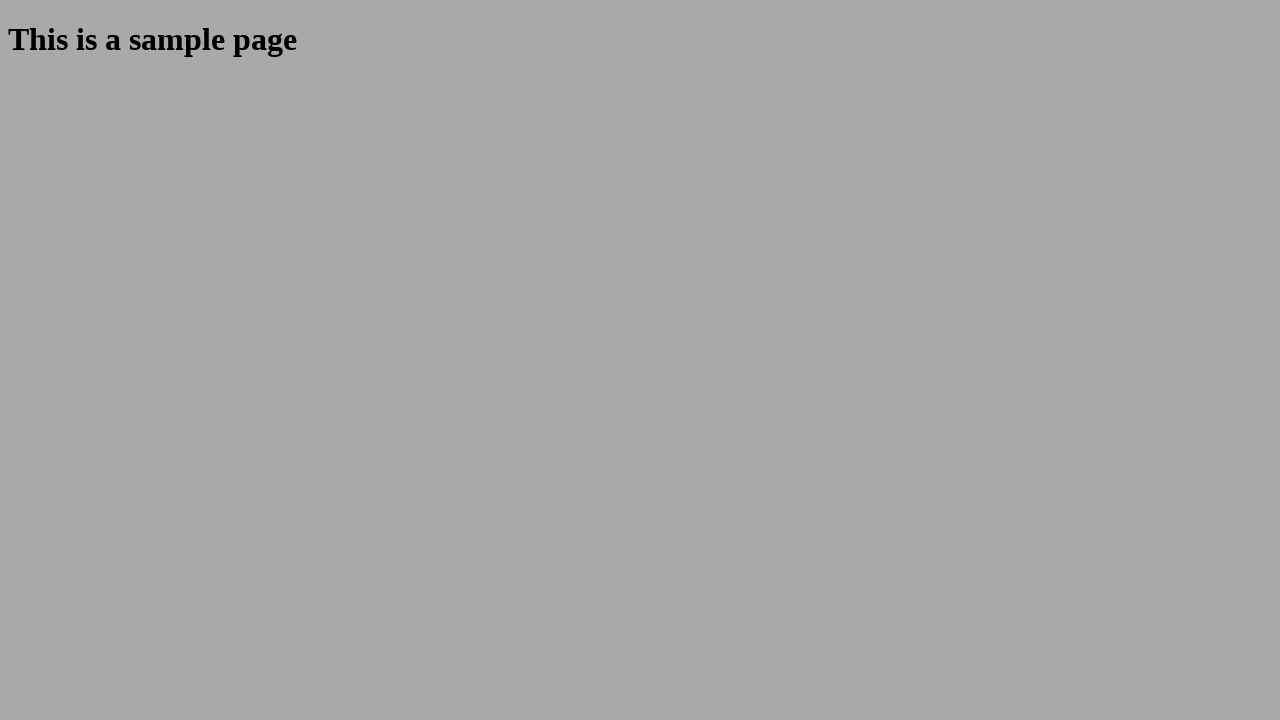

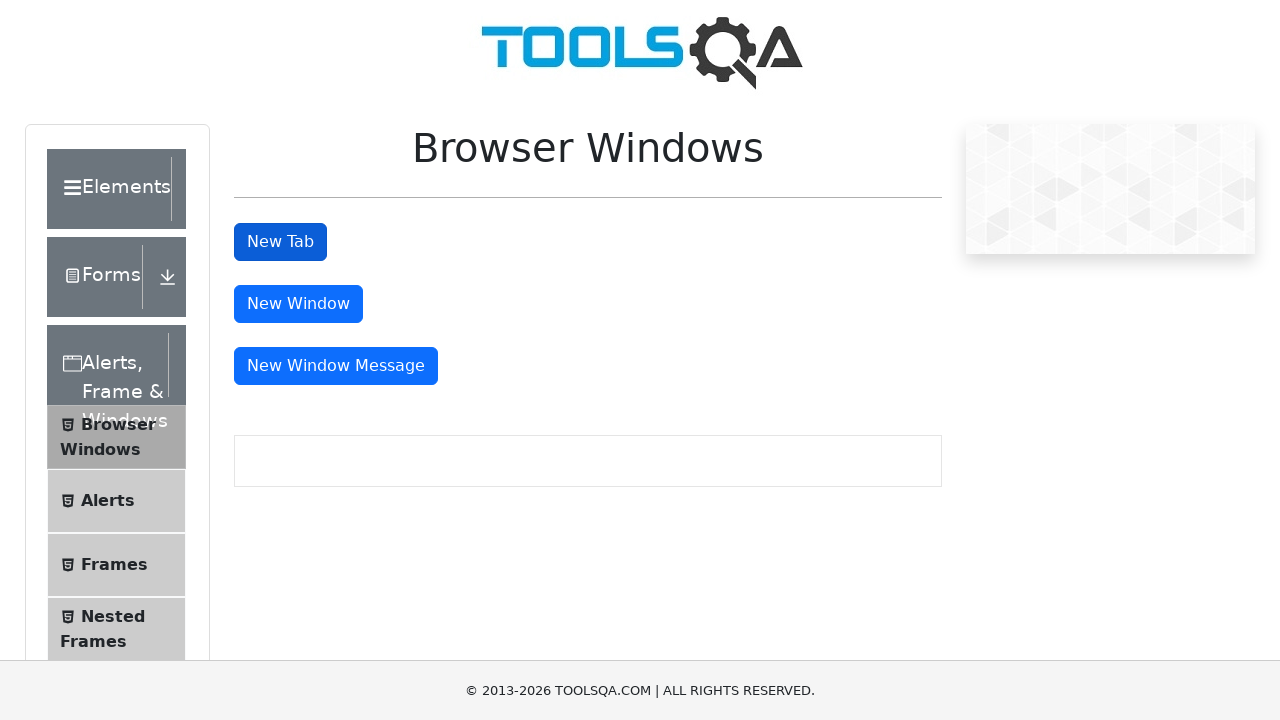